Navigates to the Gigamon website homepage and maximizes the browser window to verify the site loads correctly.

Starting URL: https://www.gigamon.com/

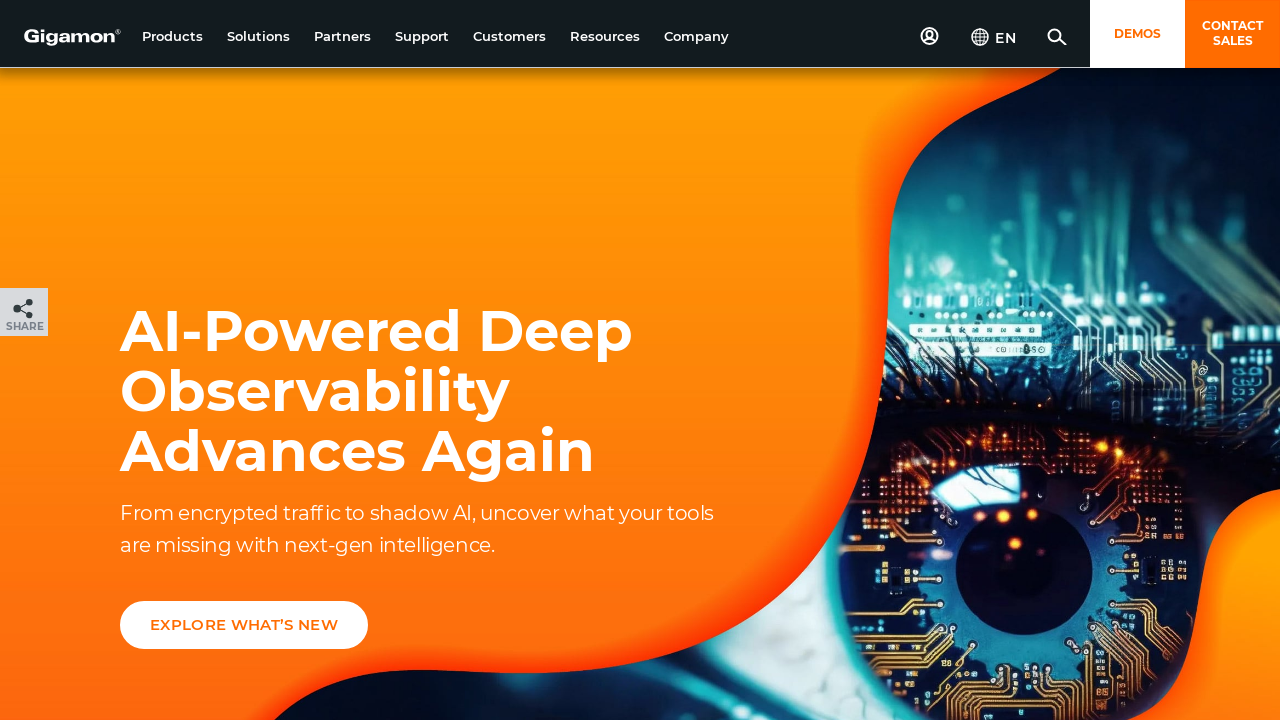

Maximized browser window to 1920x1080
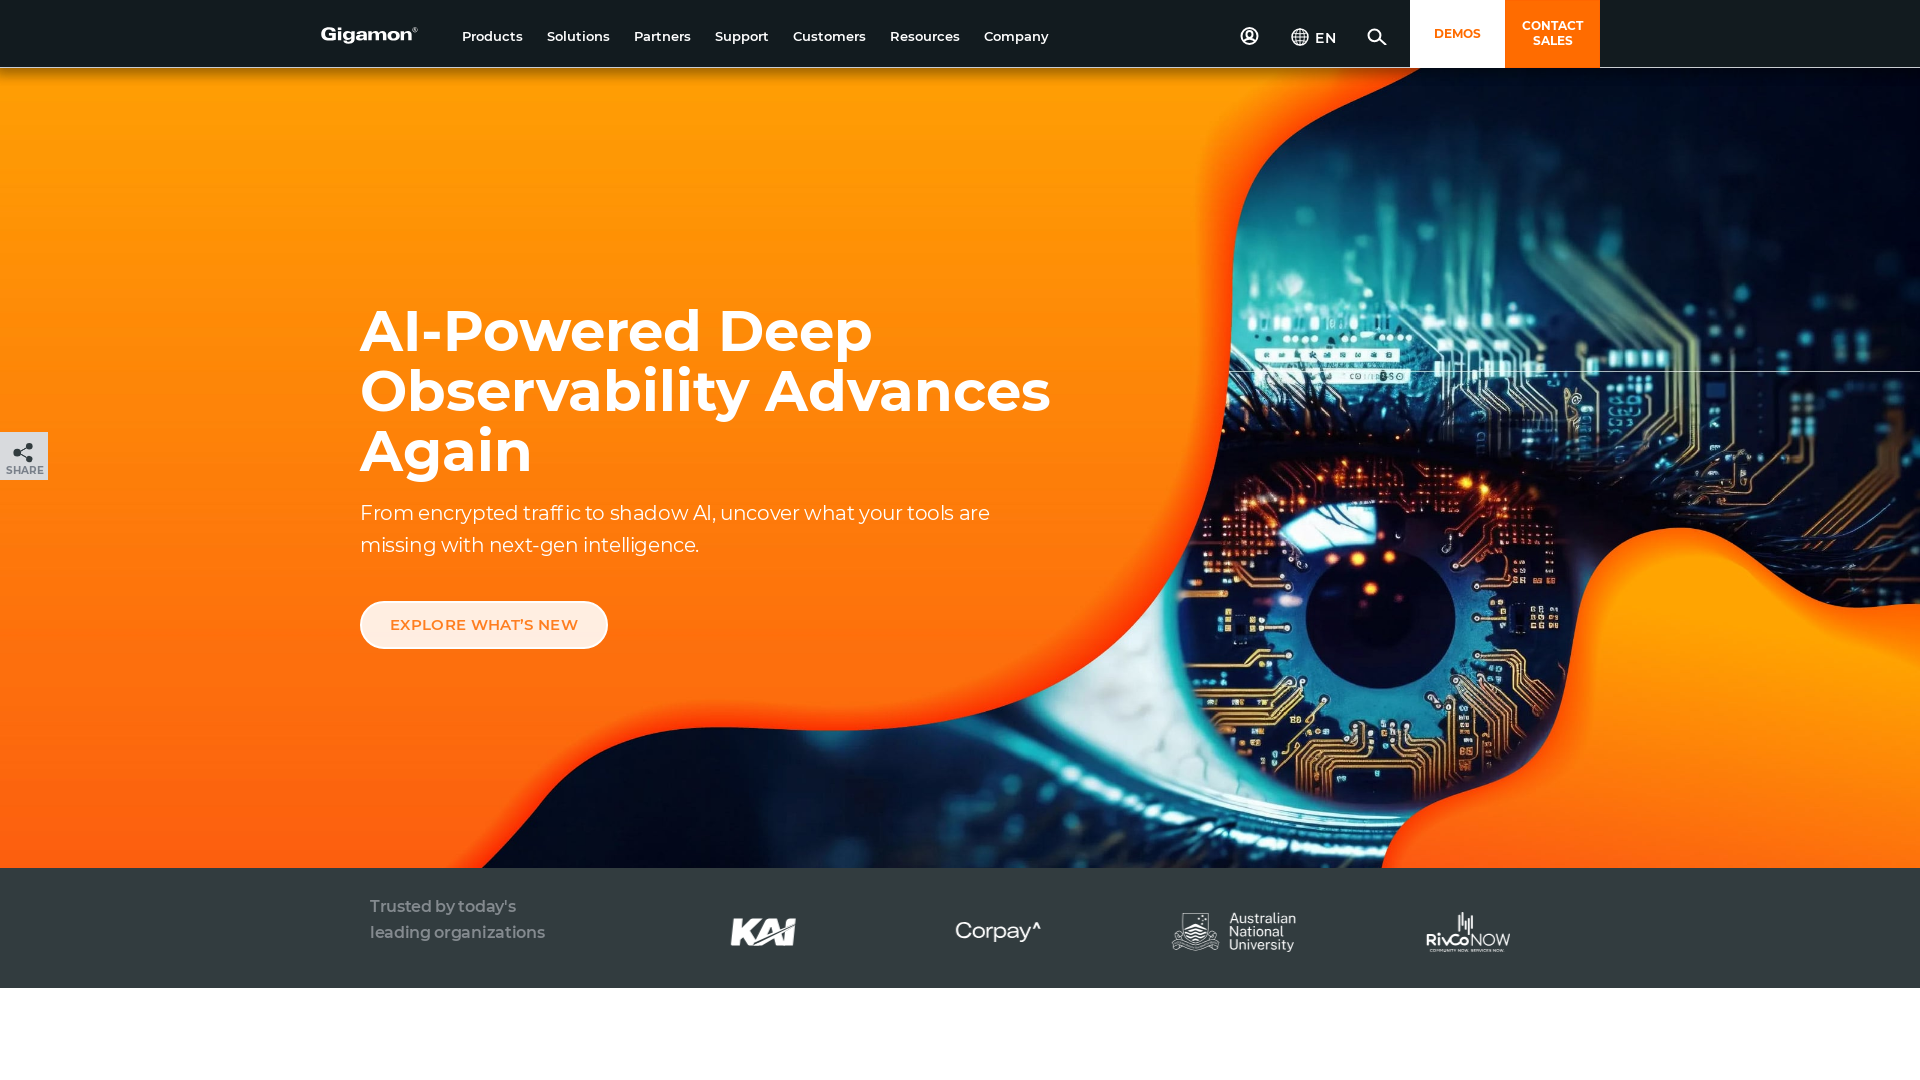

Gigamon homepage loaded successfully (domcontentloaded state reached)
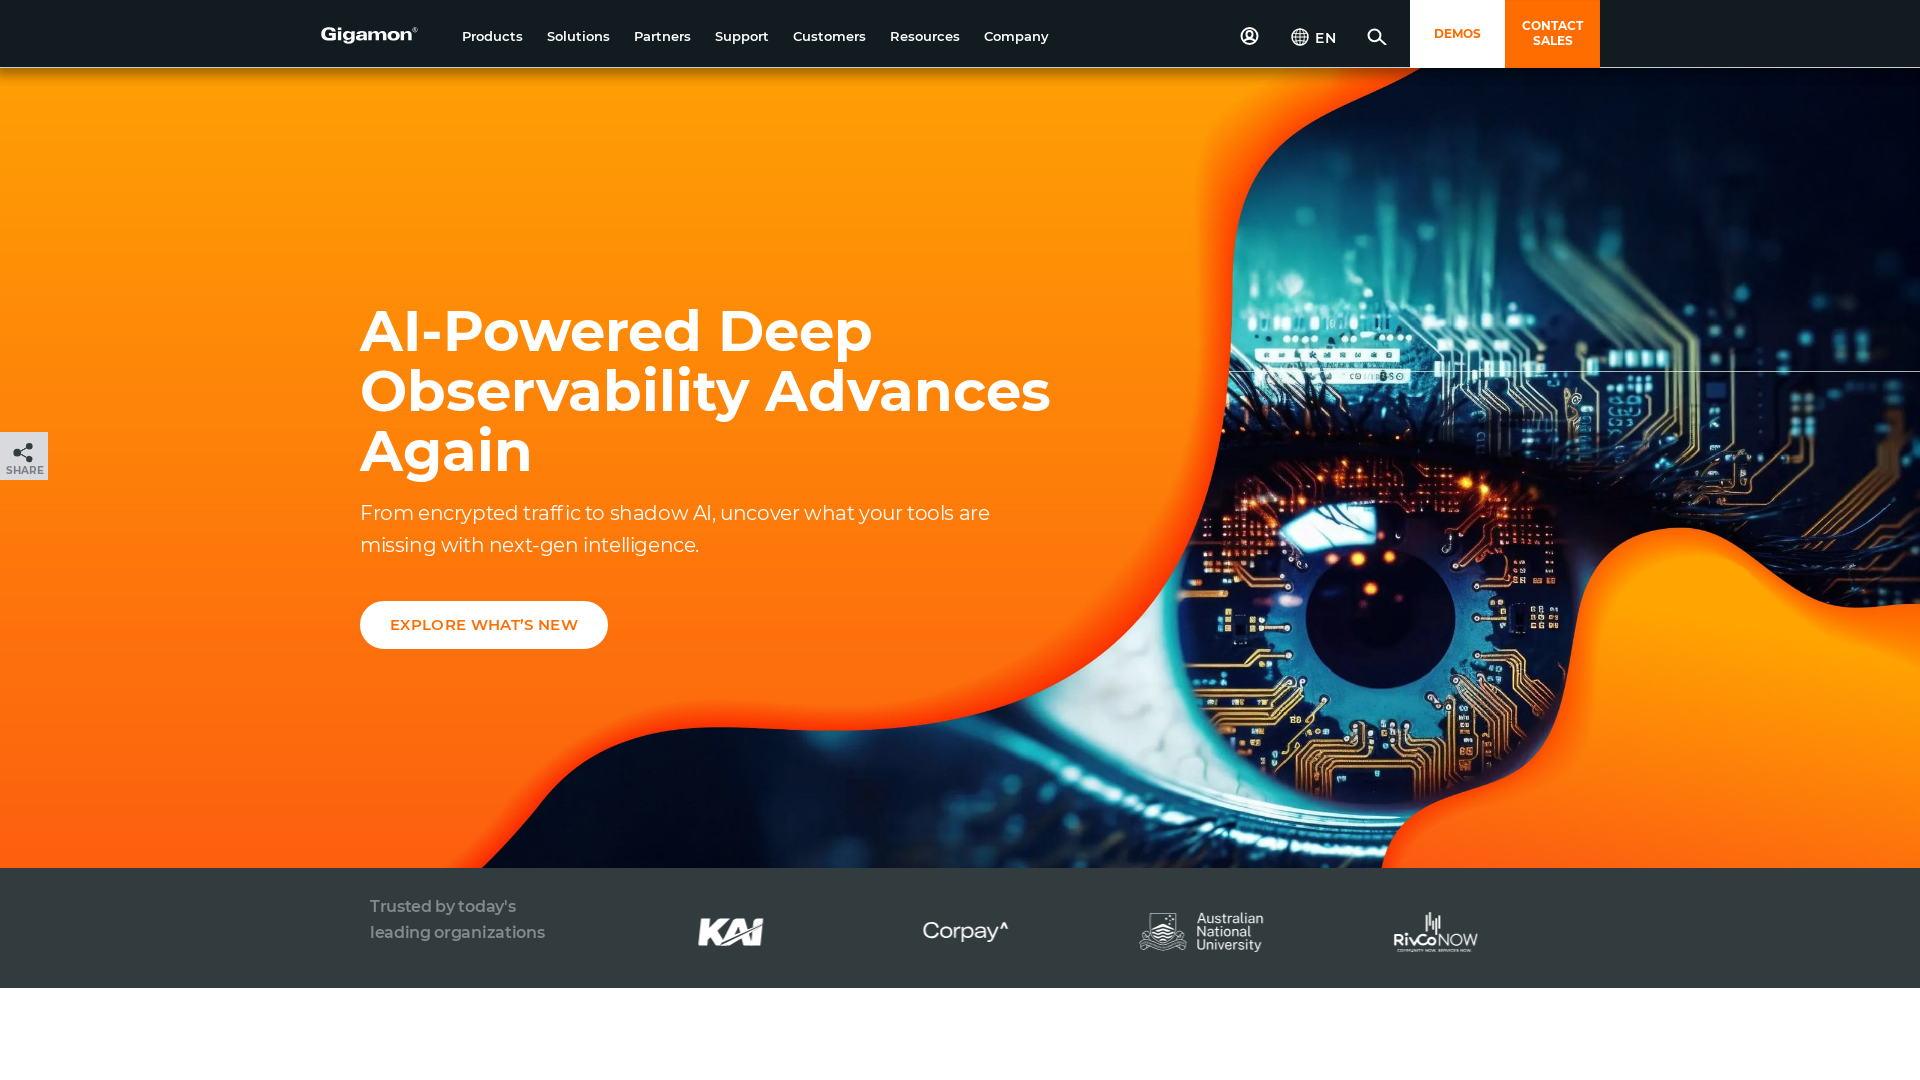

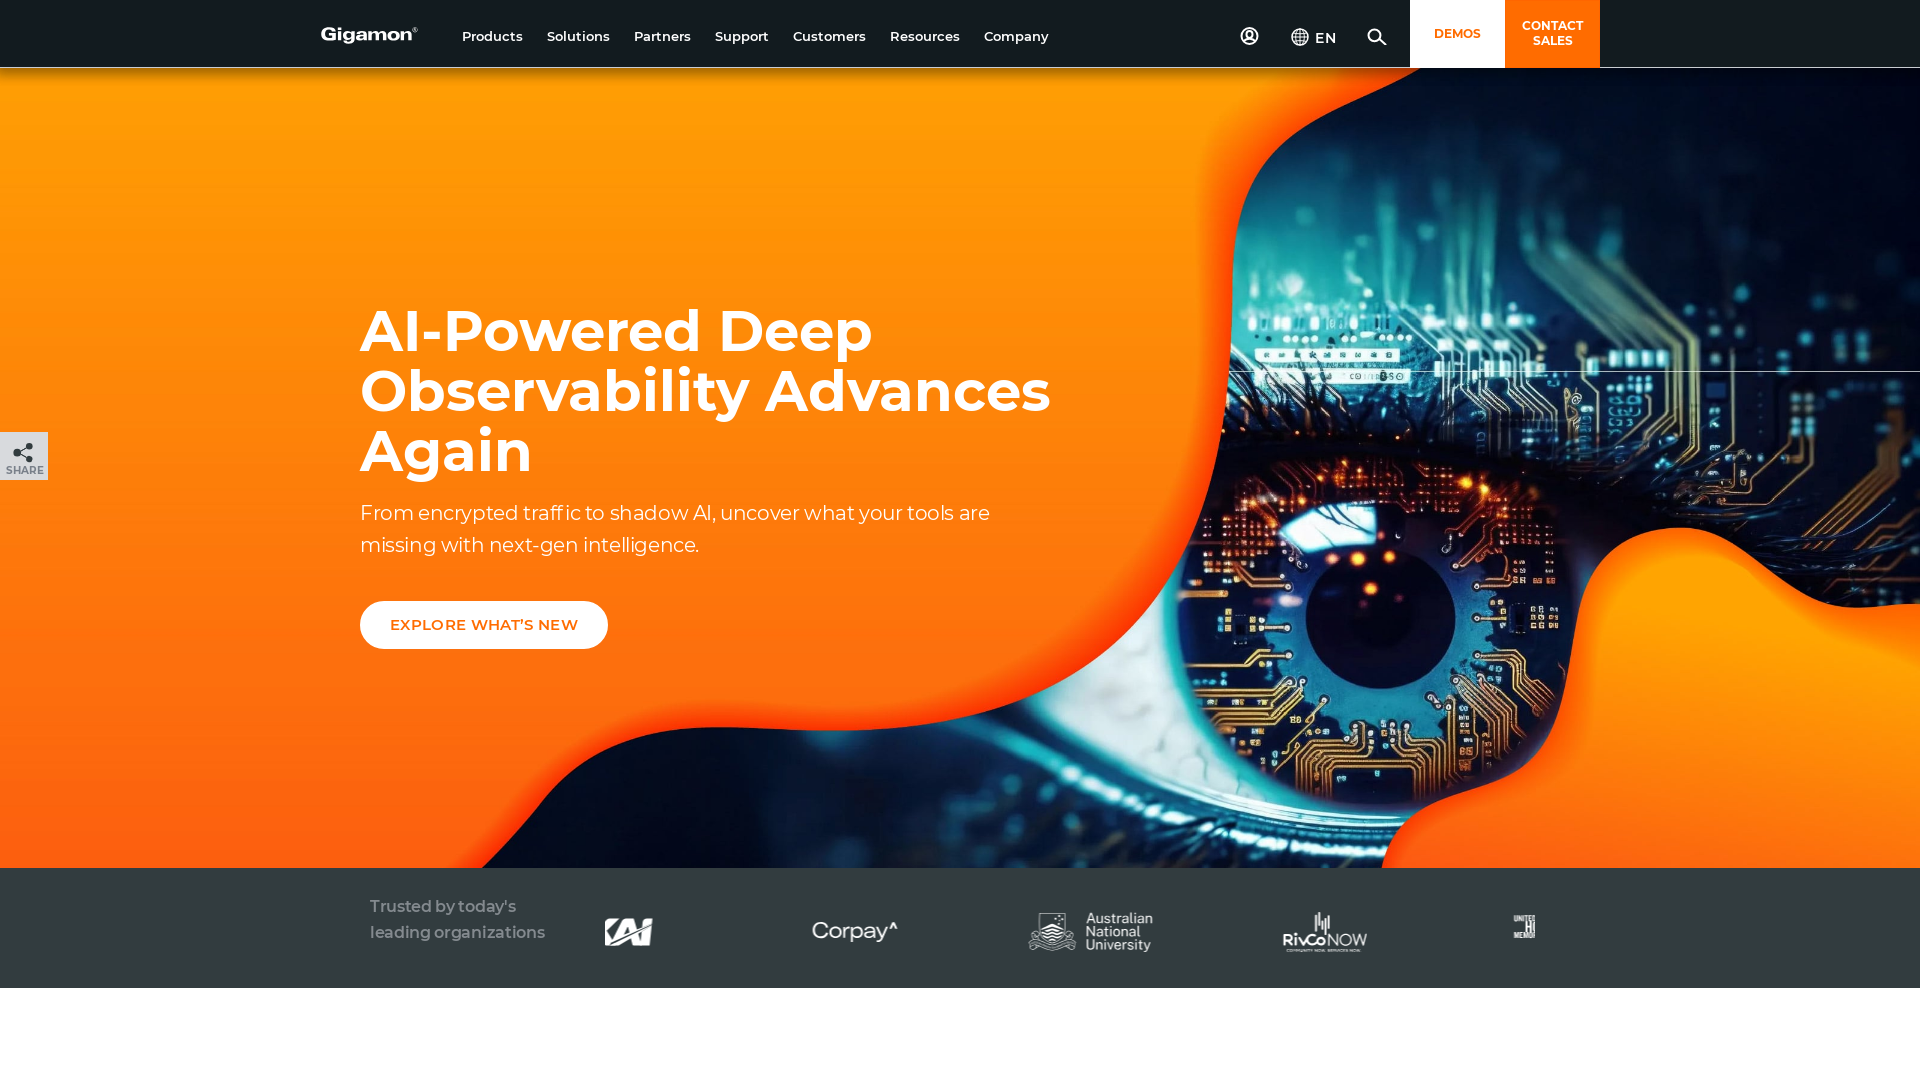